Tests various mouse and keyboard interactions including double-click, right-click, hover, and keyboard navigation on a button demo page

Starting URL: https://demoqa.com/buttons

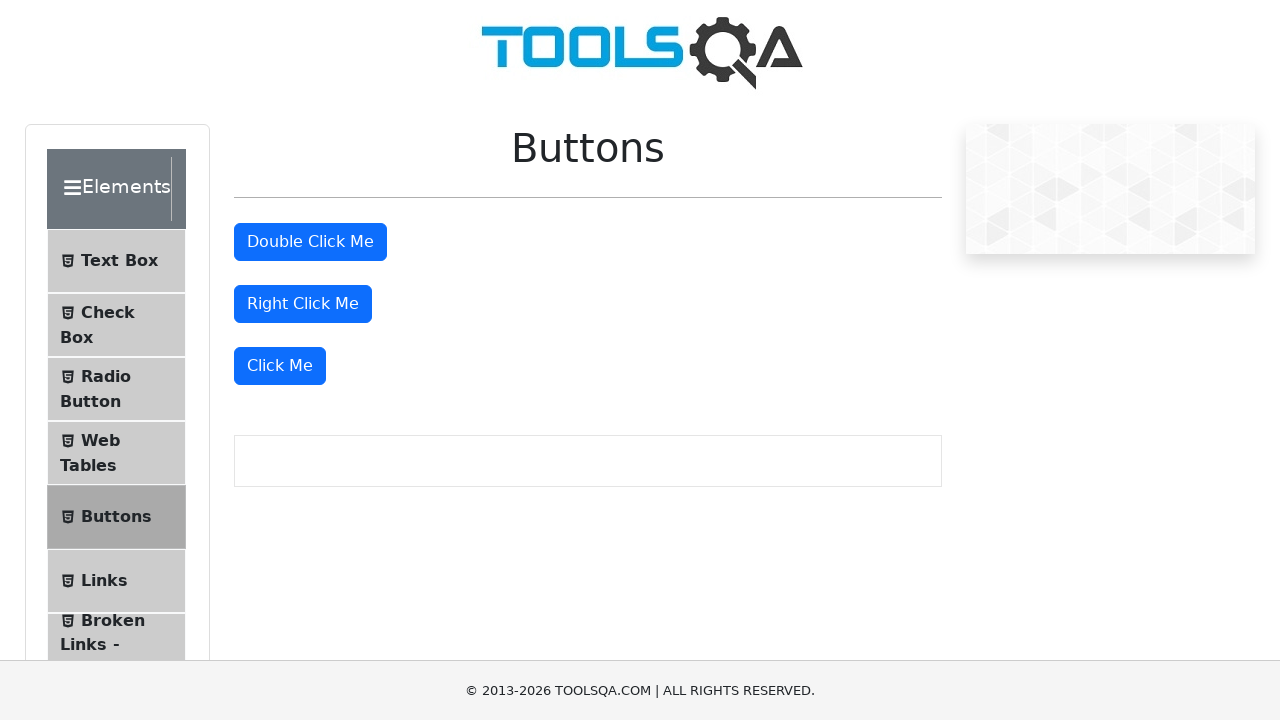

Double-clicked the double-click button at (310, 242) on xpath=//button[@id='doubleClickBtn']
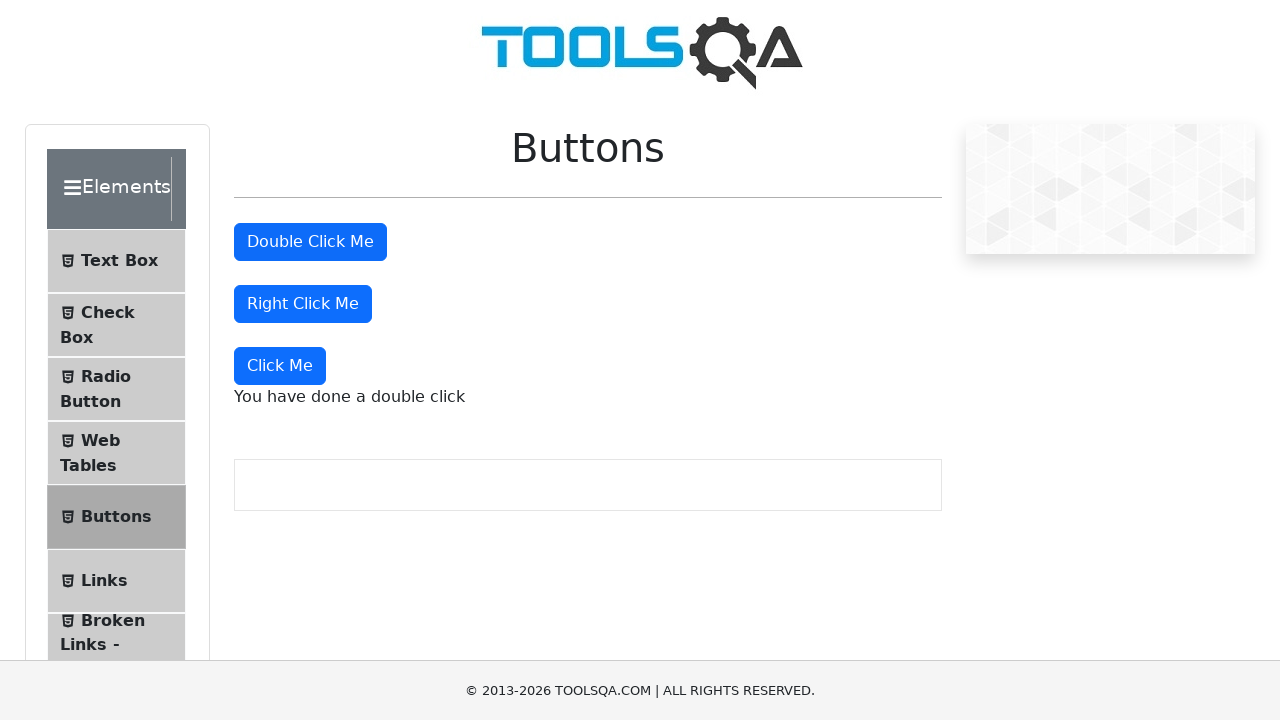

Right-clicked the right-click button at (303, 304) on xpath=//button[@id='rightClickBtn']
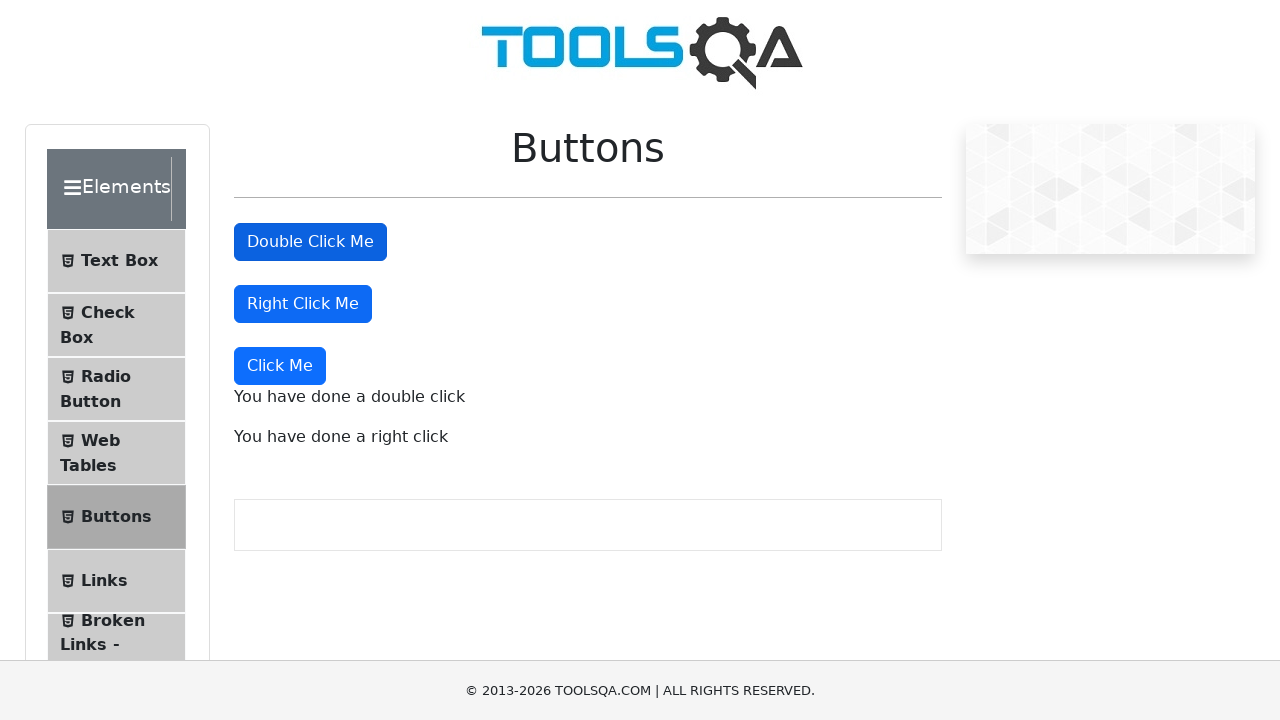

Hovered over the double-click button at (310, 242) on xpath=//button[@id='doubleClickBtn']
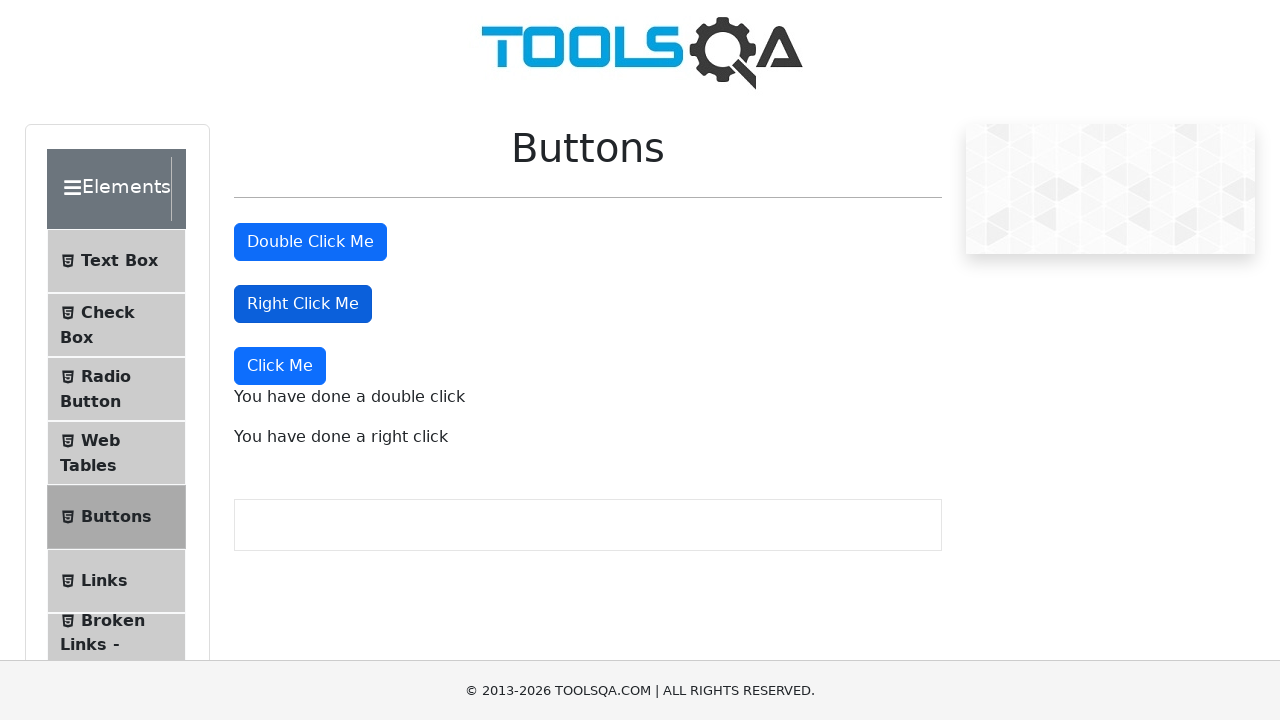

Pressed ArrowDown key for keyboard navigation
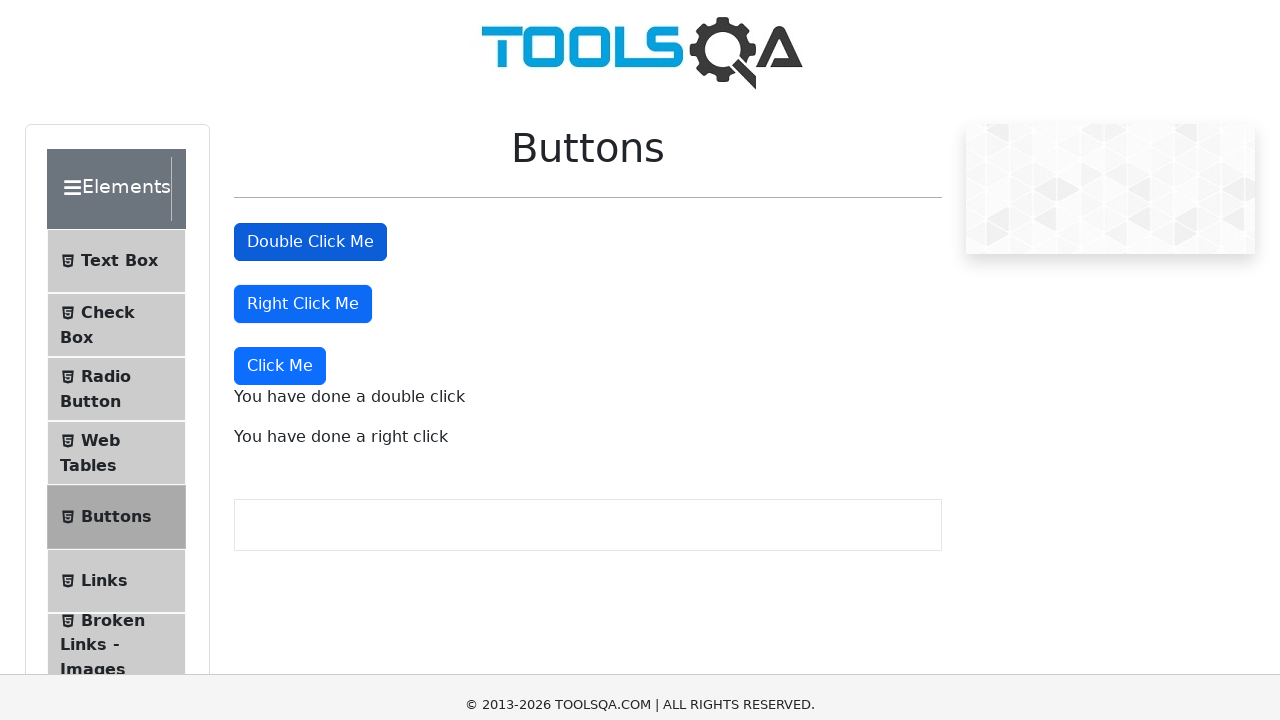

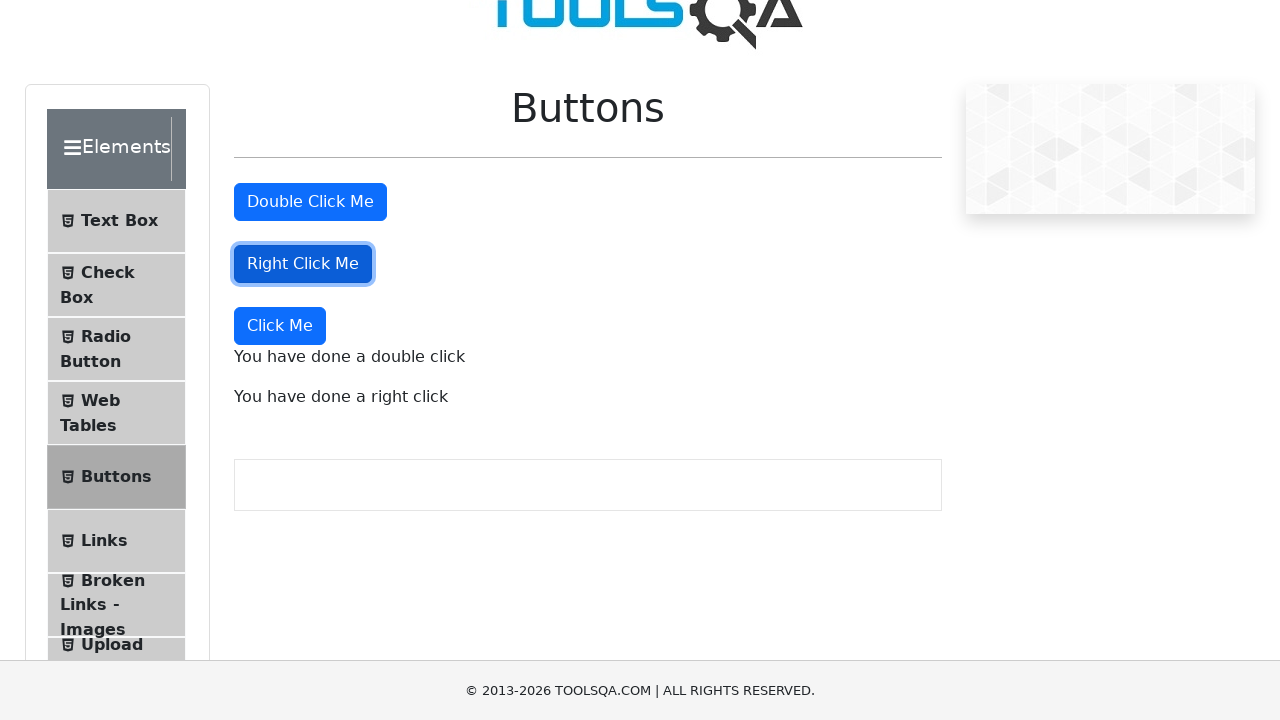